Tests a form submission by filling in name, email, and address fields on DemoQA text box page

Starting URL: https://demoqa.com/text-box

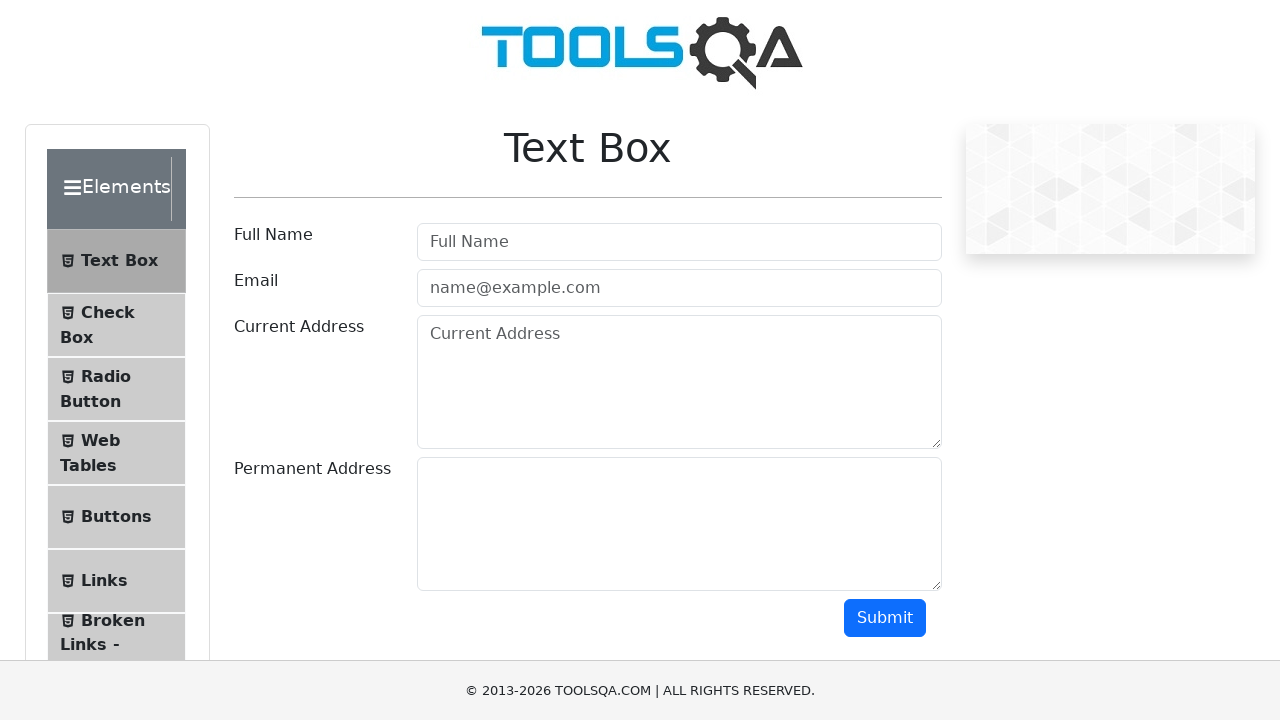

Navigated to DemoQA text box page
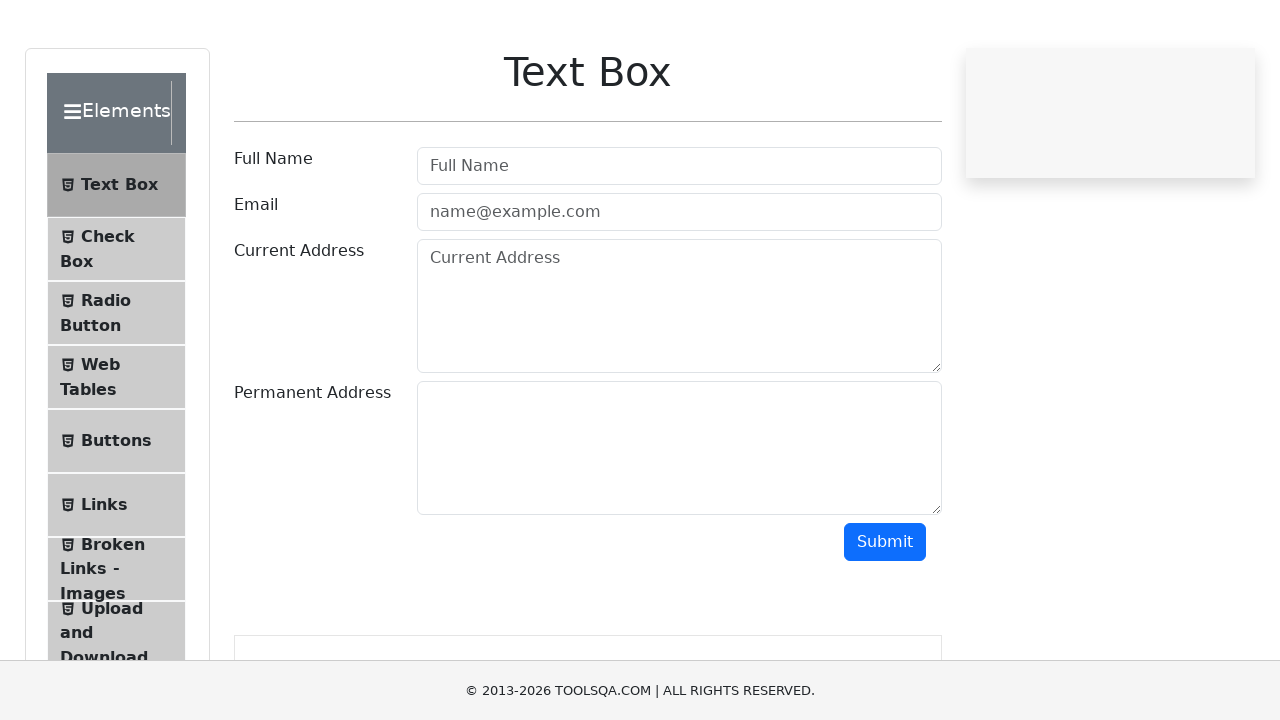

Filled username field with 'Nilesh' on input#userName
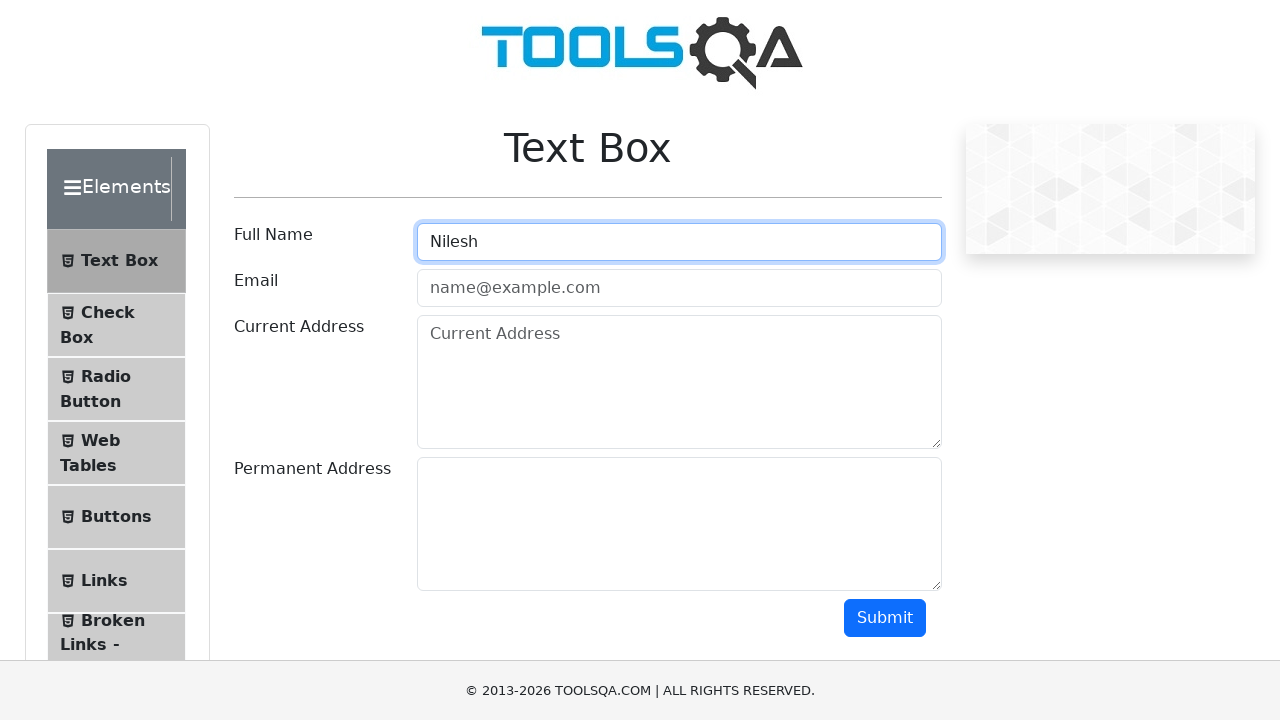

Filled email field with 'neelwatkar7@gmail.com' on input#userEmail
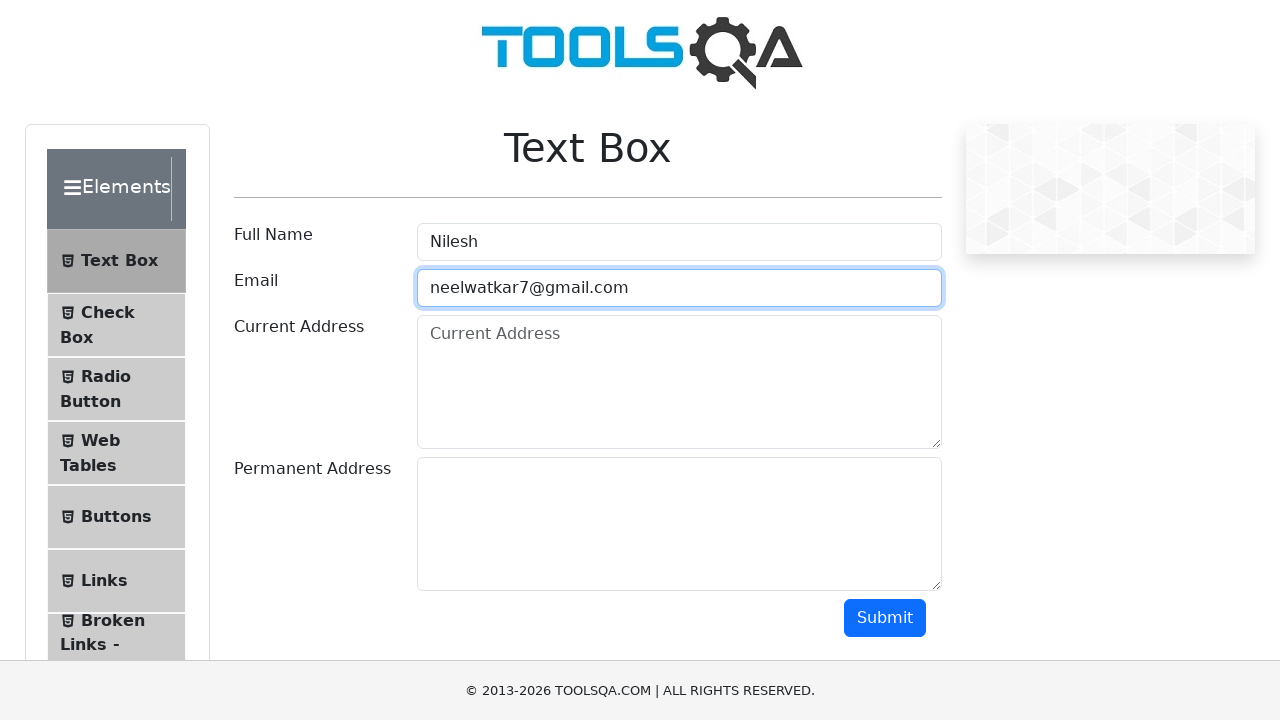

Filled current address field with 'Satara' on textarea#currentAddress
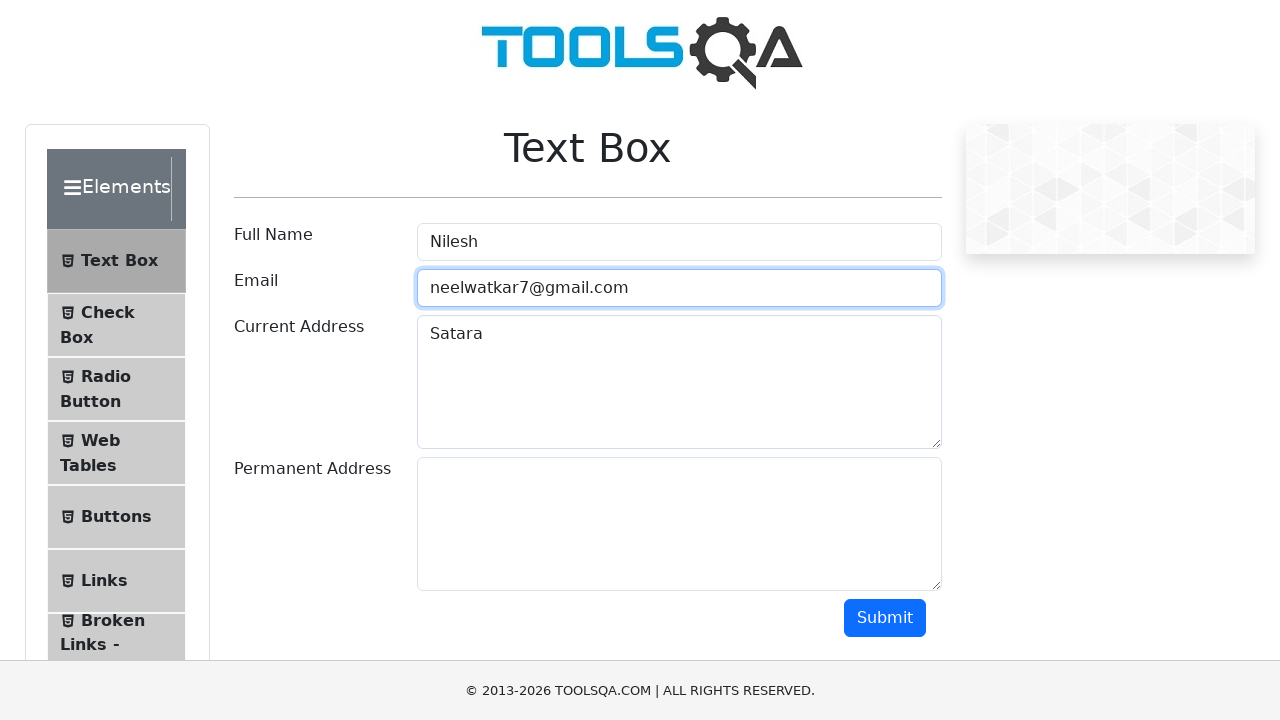

Filled permanent address field with 'Satara' on textarea#permanentAddress
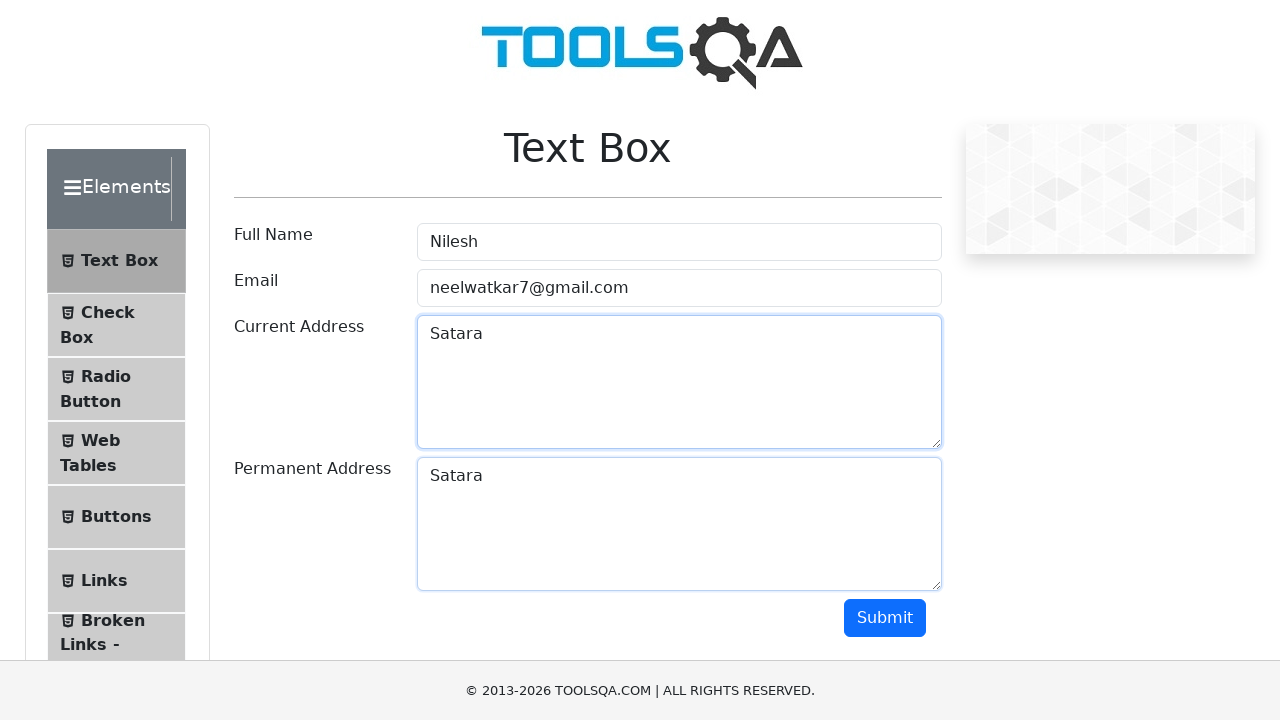

Clicked submit button to submit the form at (885, 618) on button#submit
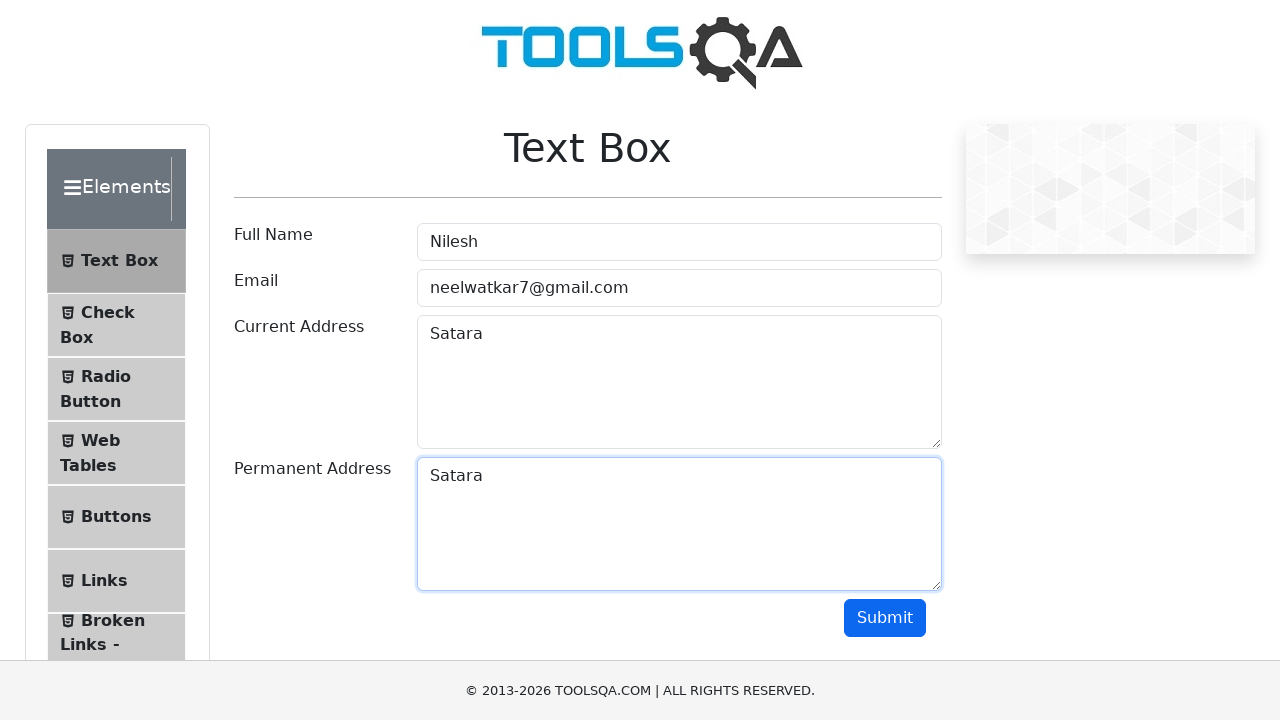

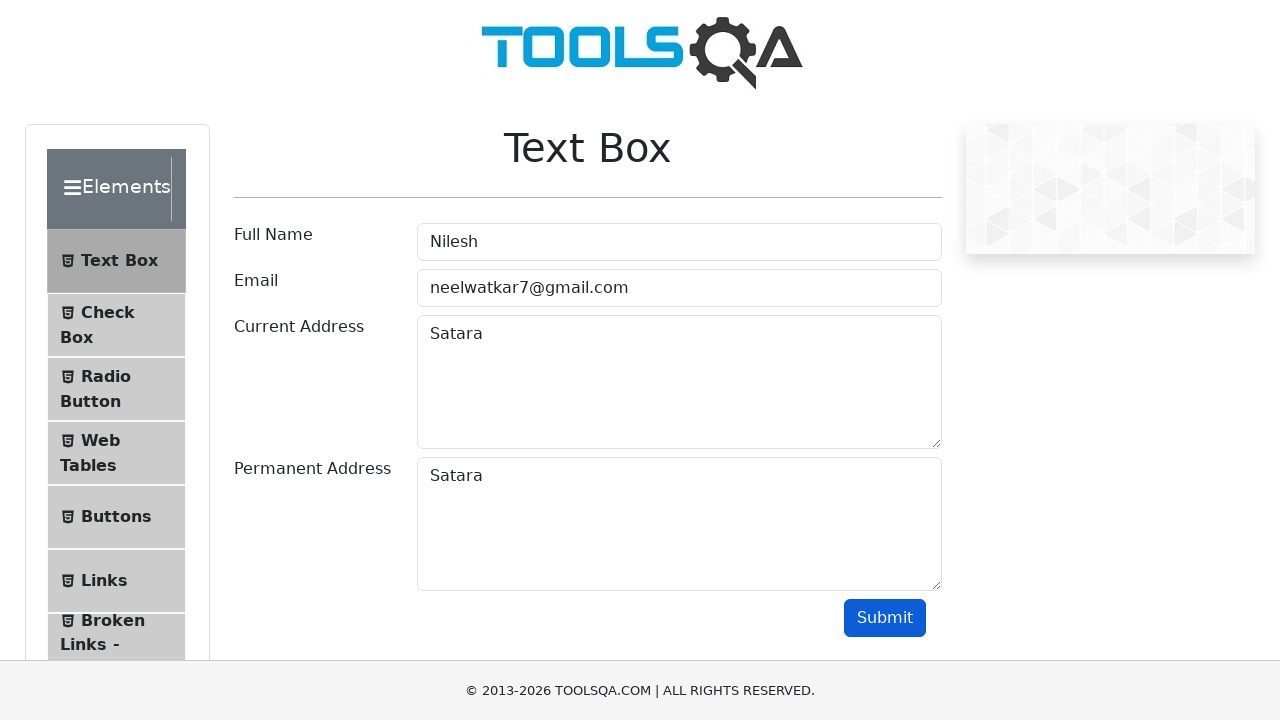